Tests that the About Us link is displayed on the homepage and clicks it to navigate to the About Us page

Starting URL: https://www.training-support.net

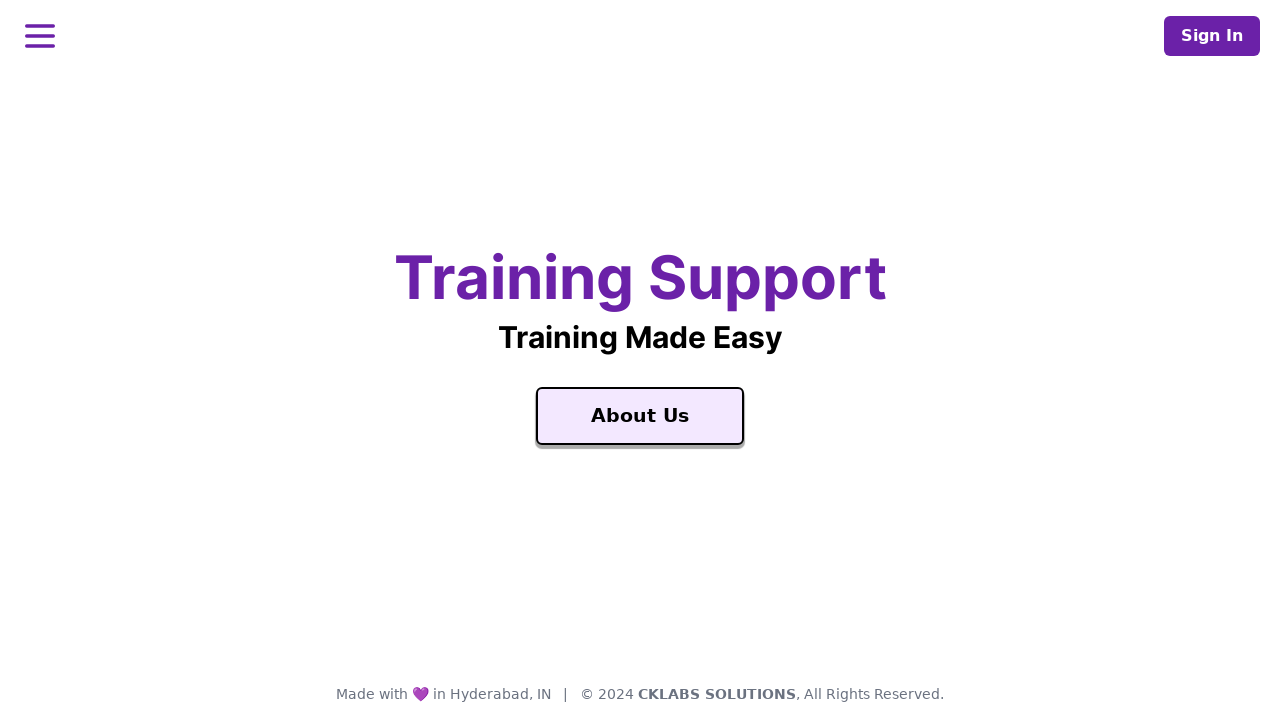

About Us link is visible on the homepage
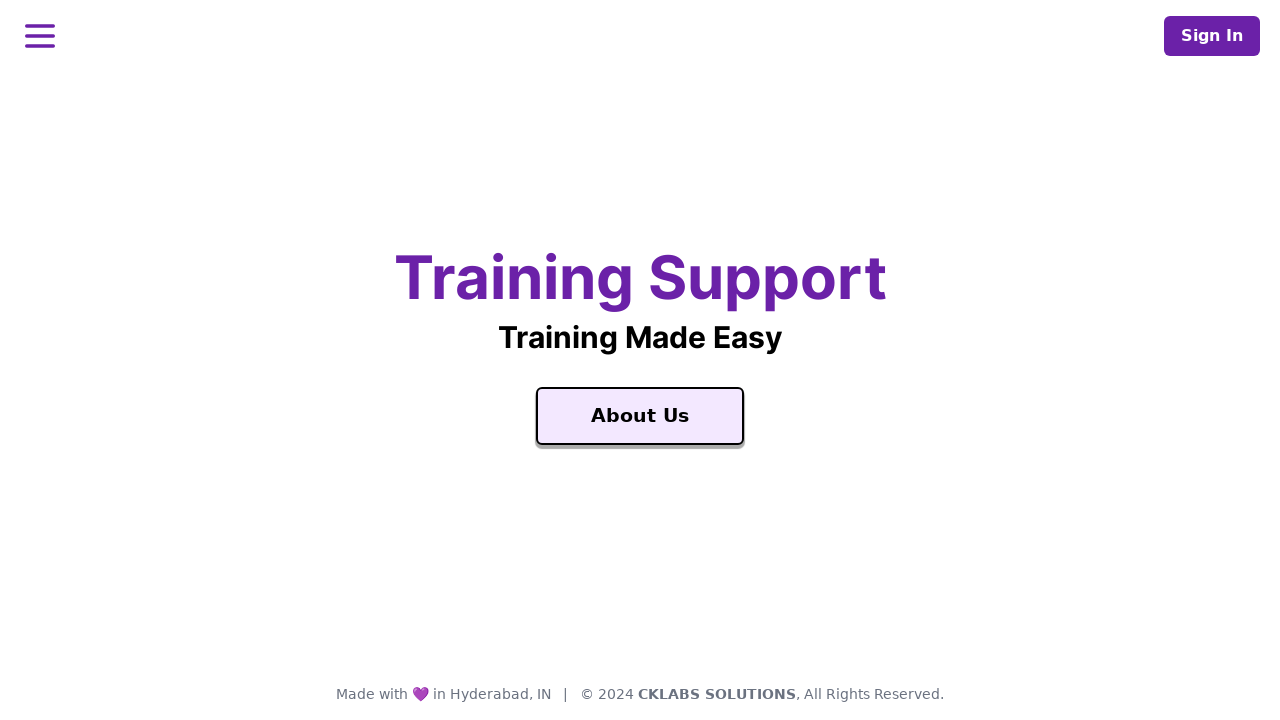

Clicked the About Us link to navigate to About Us page at (640, 416) on a:text('About Us')
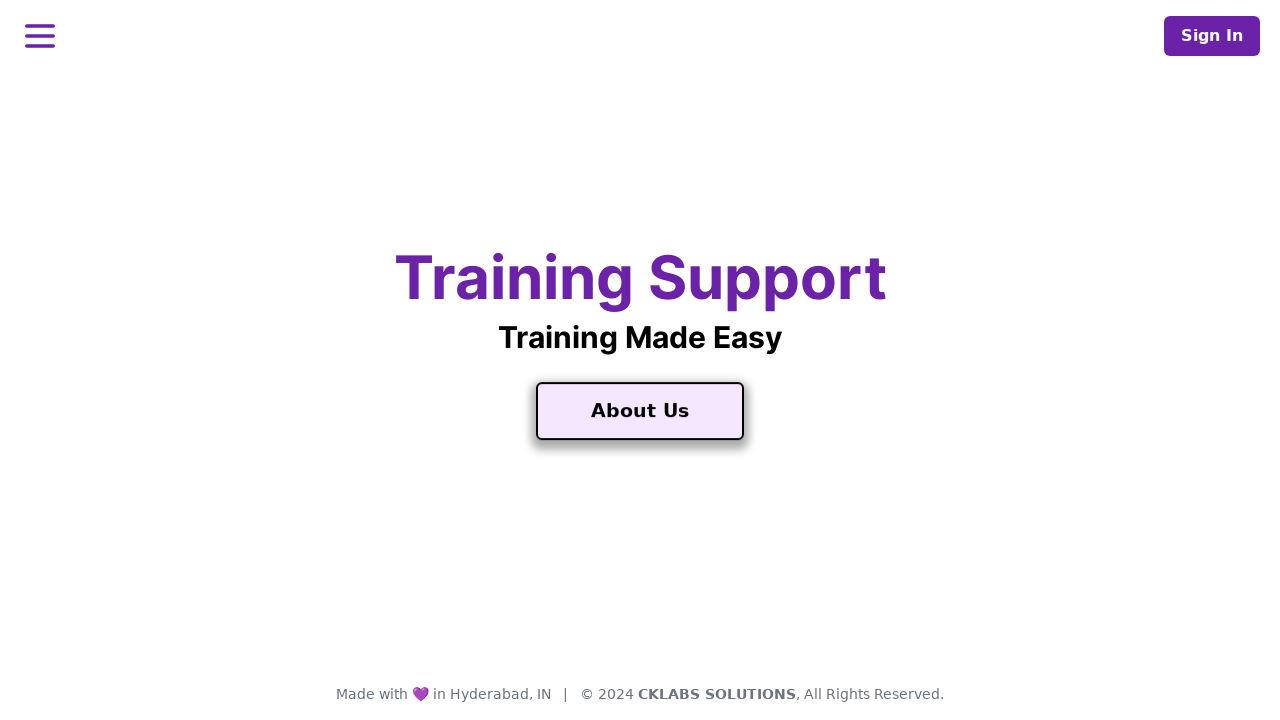

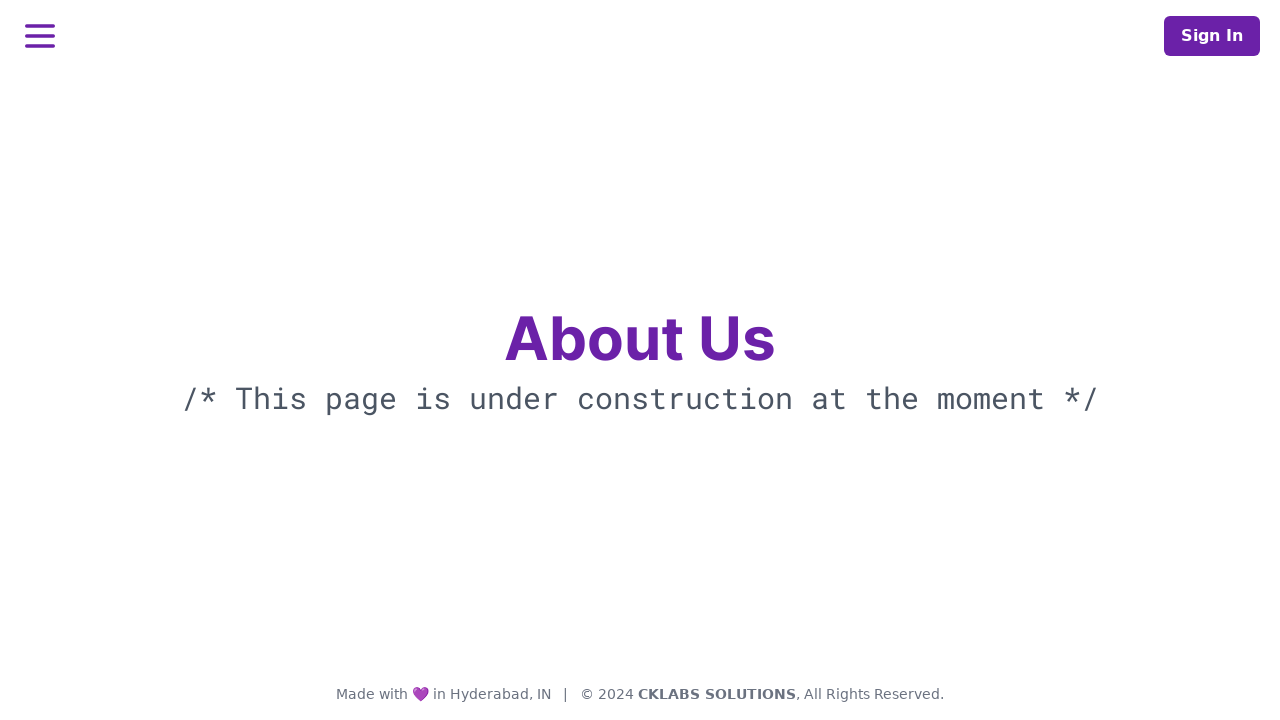